Tests that edits are saved when the input loses focus (blur event)

Starting URL: https://demo.playwright.dev/todomvc

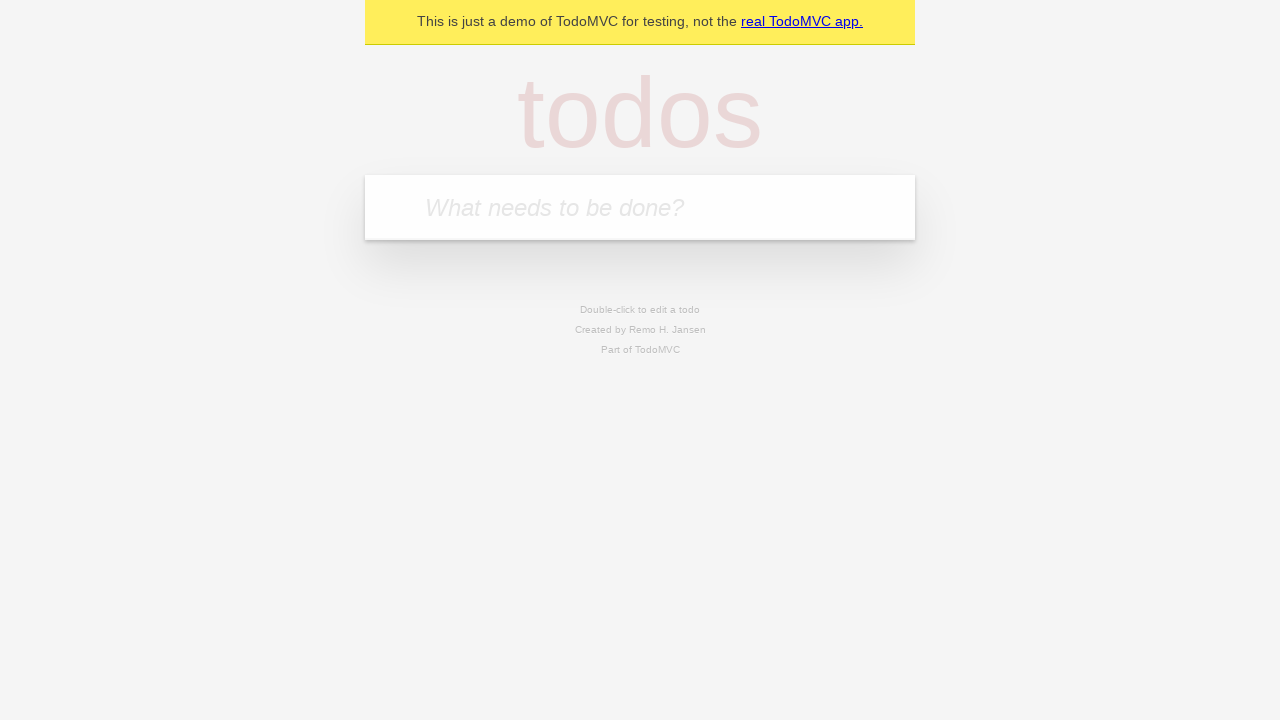

Filled new todo input with 'buy some cheese' on .new-todo
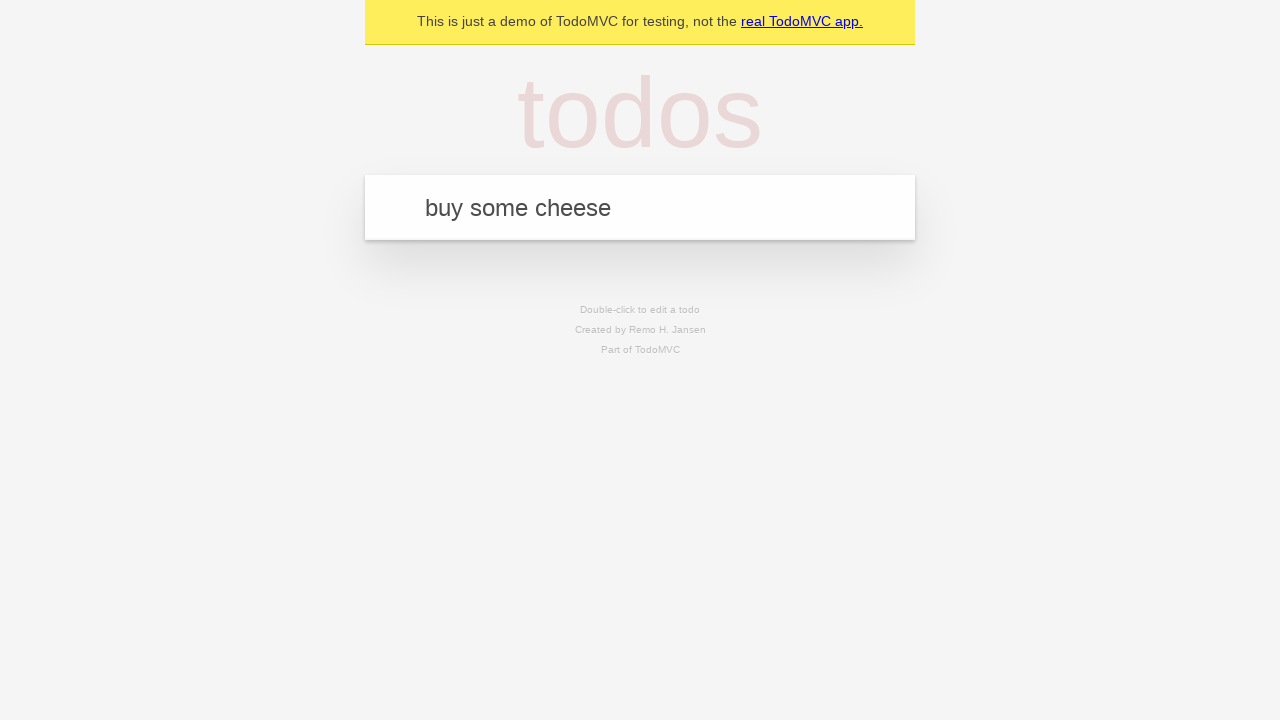

Pressed Enter to create first todo on .new-todo
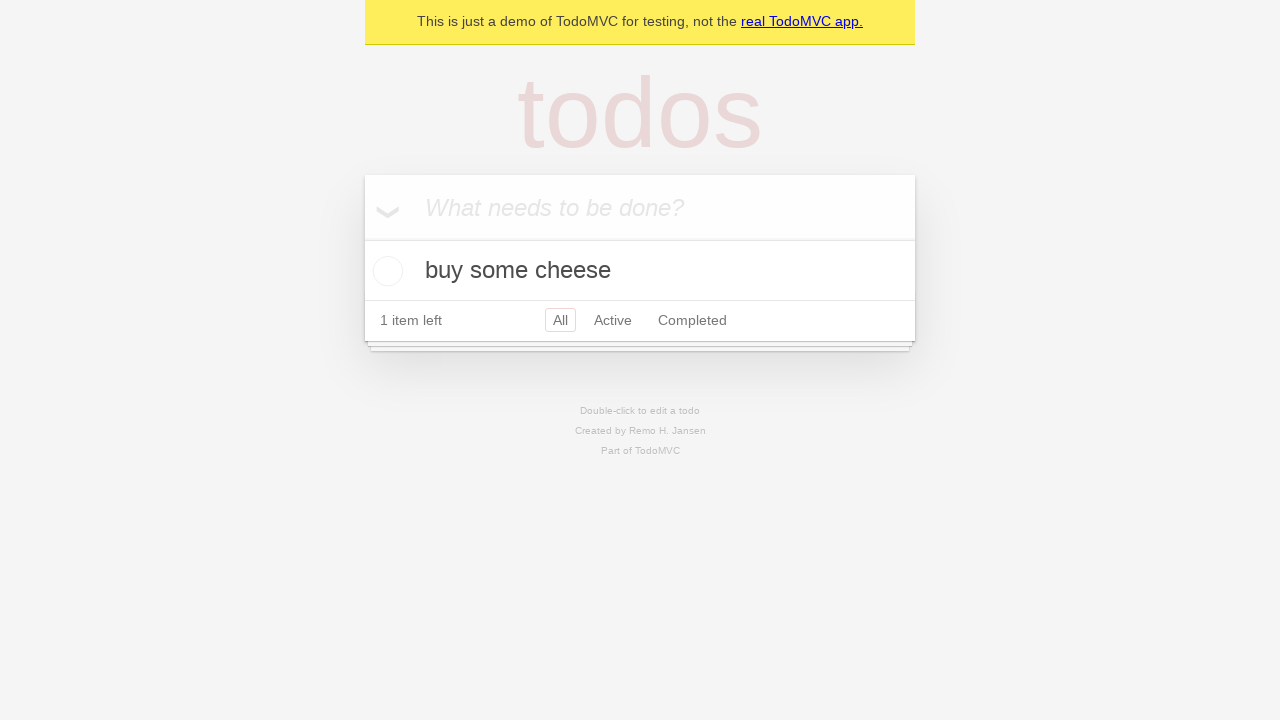

Filled new todo input with 'feed the cat' on .new-todo
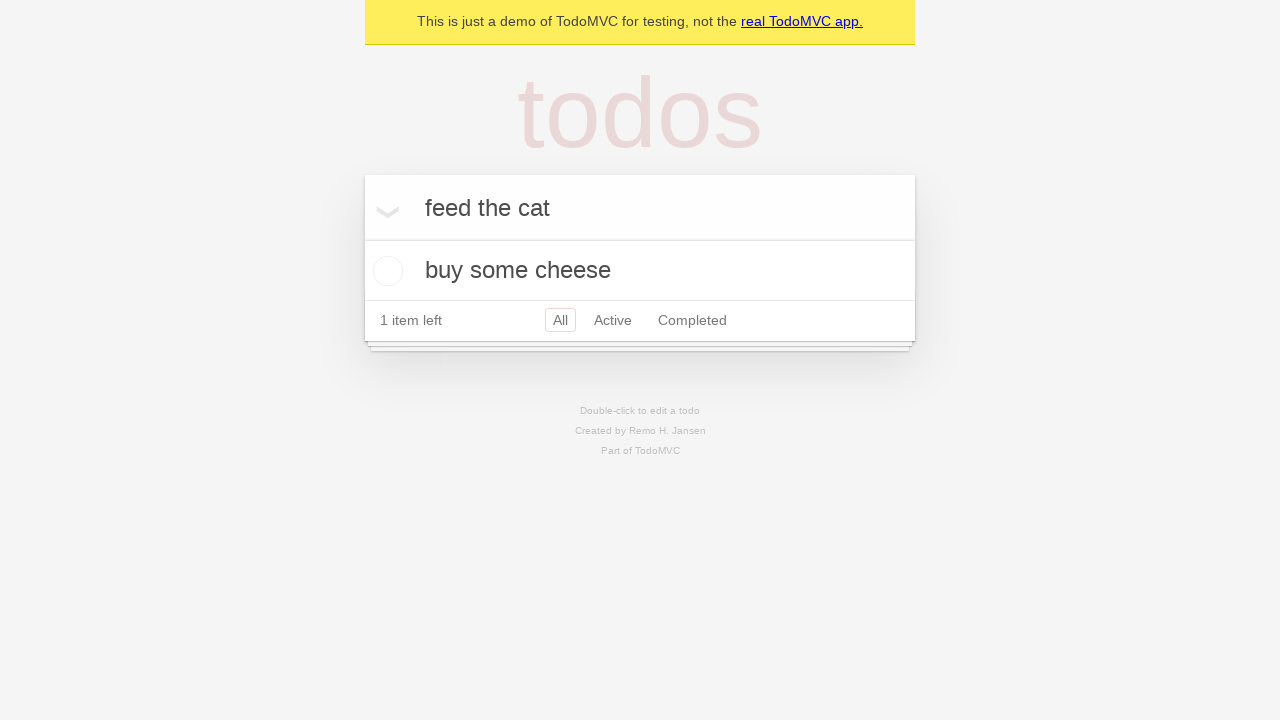

Pressed Enter to create second todo on .new-todo
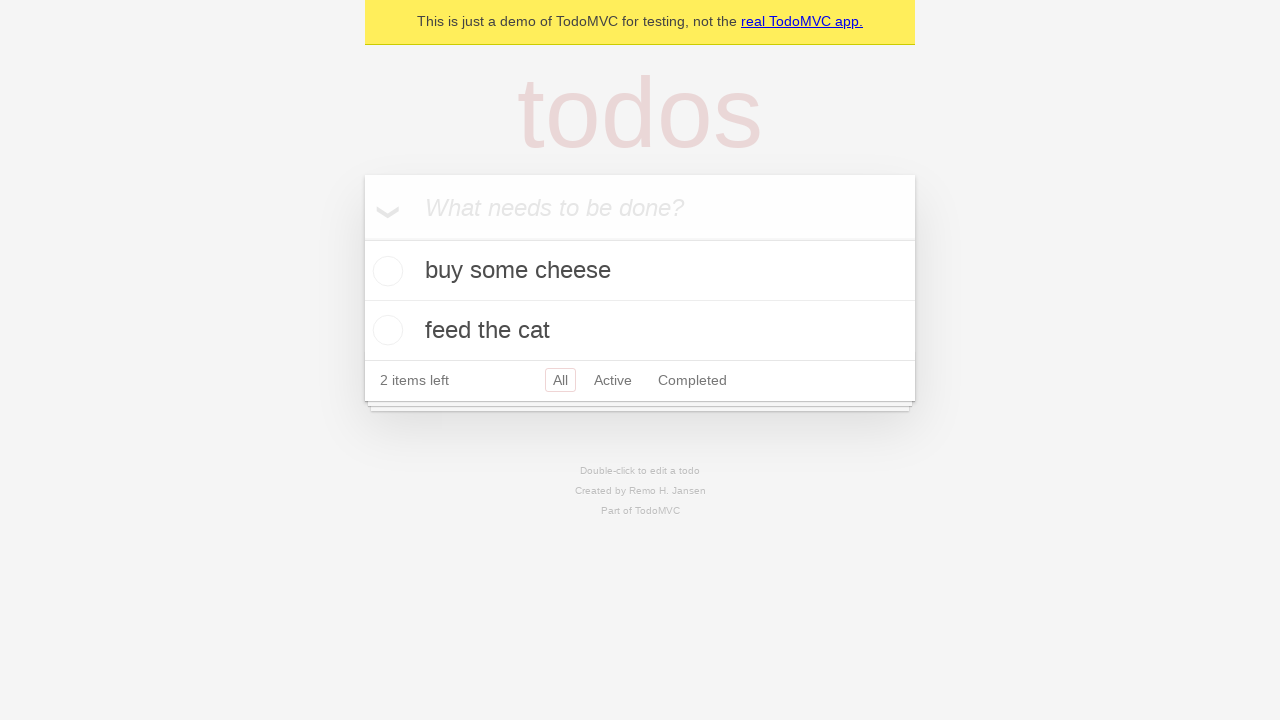

Filled new todo input with 'book a doctors appointment' on .new-todo
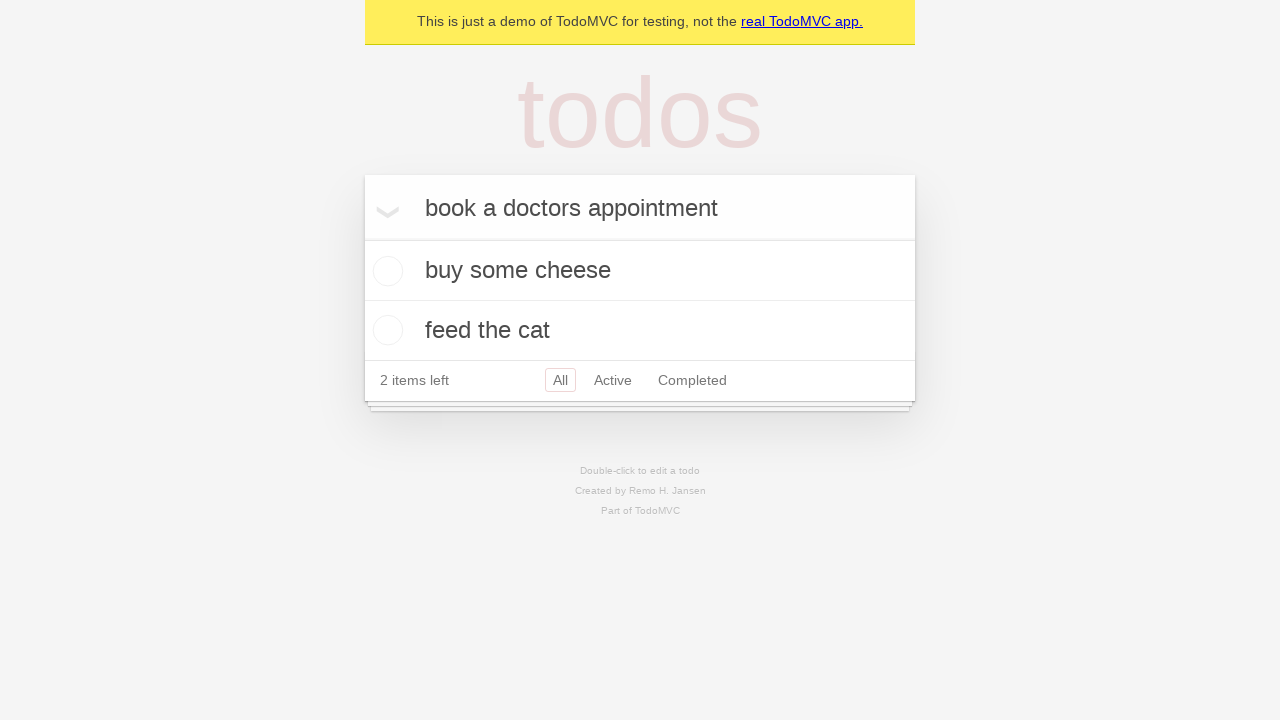

Pressed Enter to create third todo on .new-todo
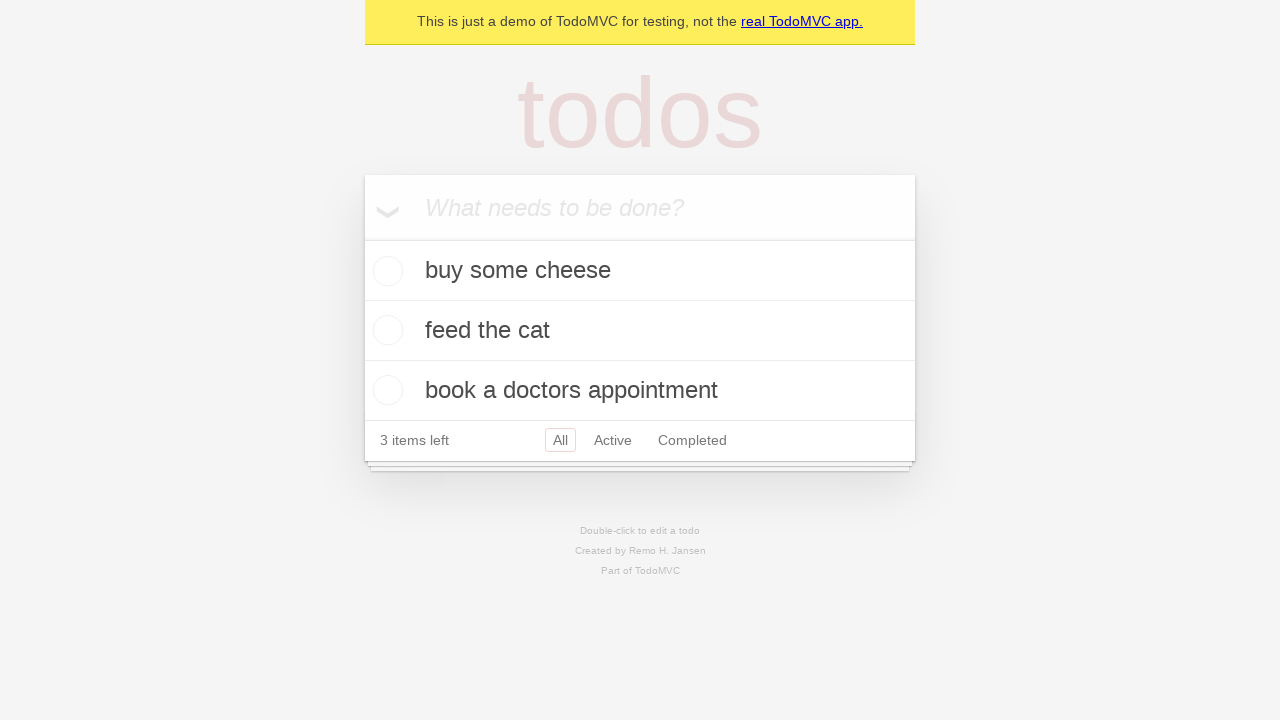

Waited for all 3 todos to be loaded in the list
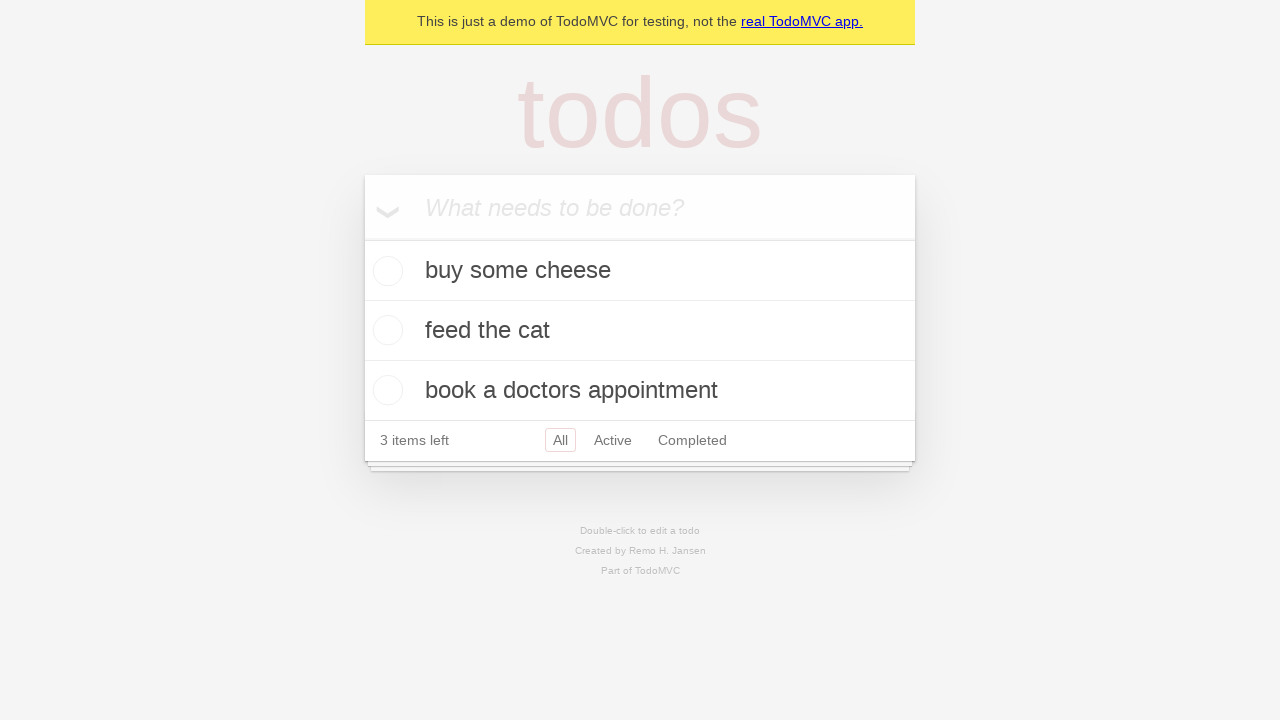

Double-clicked second todo to enter edit mode at (640, 331) on .todo-list li >> nth=1
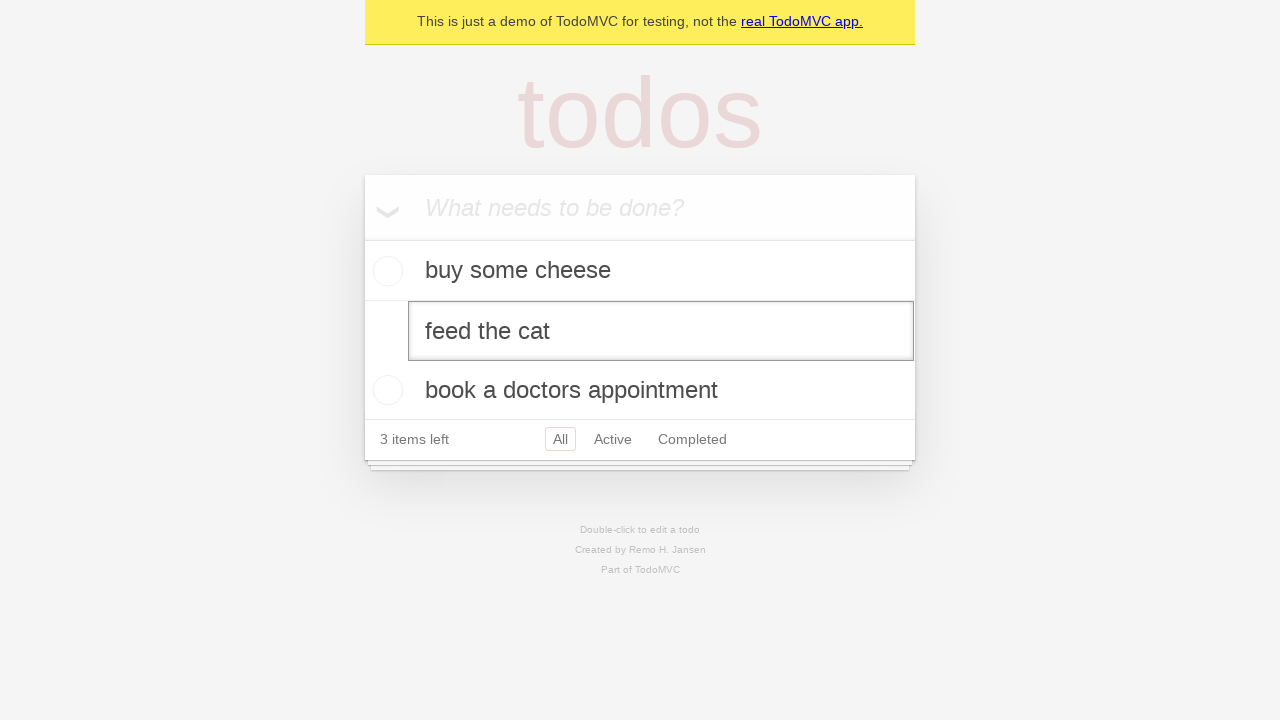

Filled edit input with 'buy some sausages' on .todo-list li >> nth=1 >> .edit
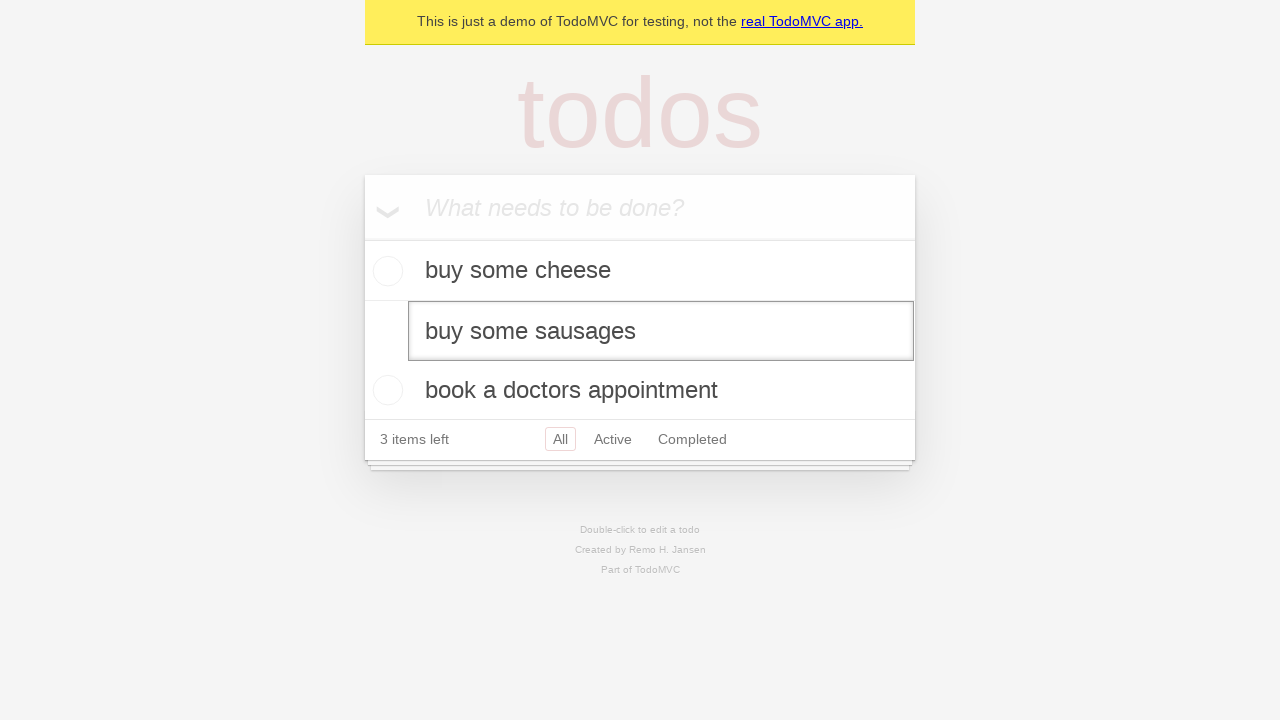

Dispatched blur event to save the edited todo text
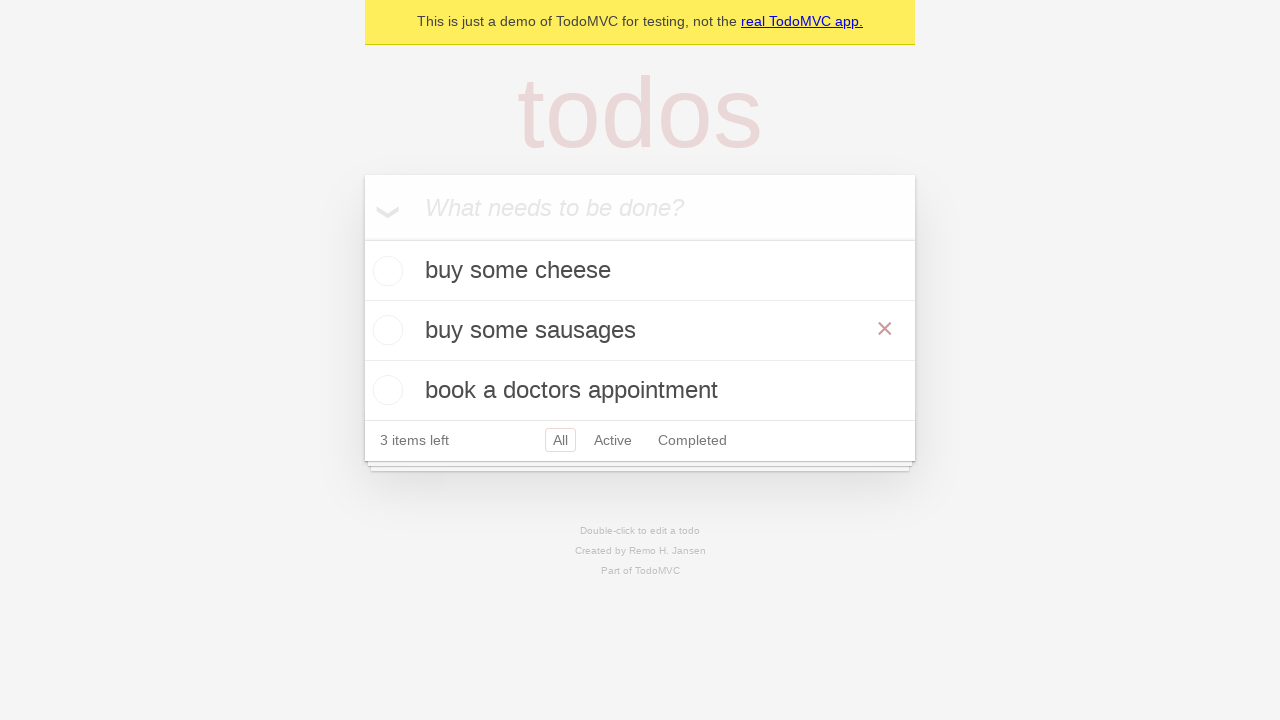

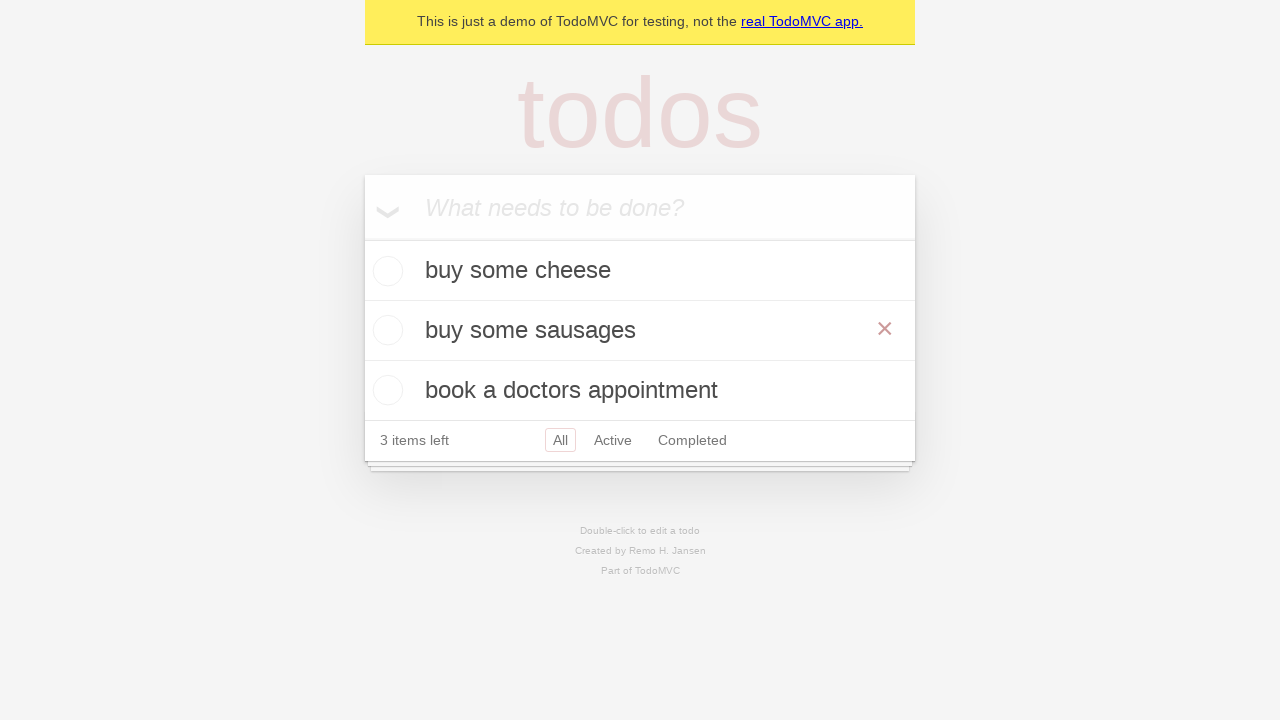